Tests click action on an element and verifies navigation to result page

Starting URL: https://www.selenium.dev/selenium/web/mouse_interaction.html

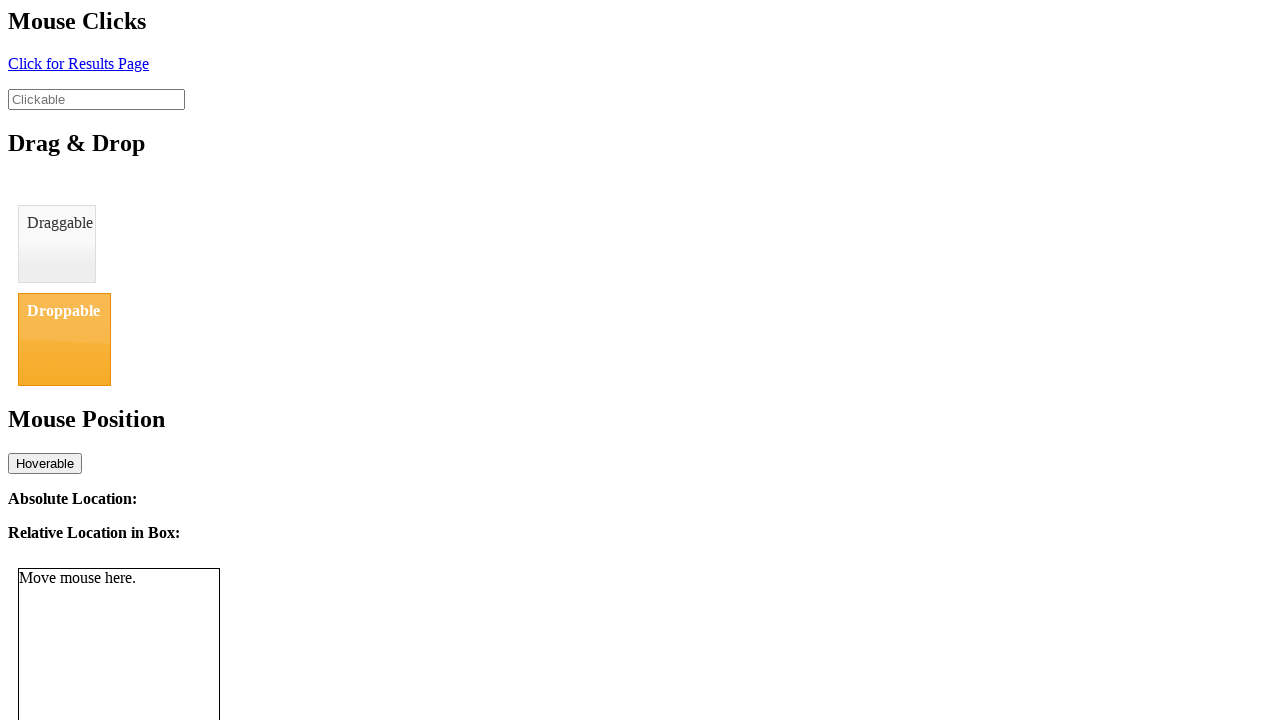

Clicked the click element at (78, 63) on #click
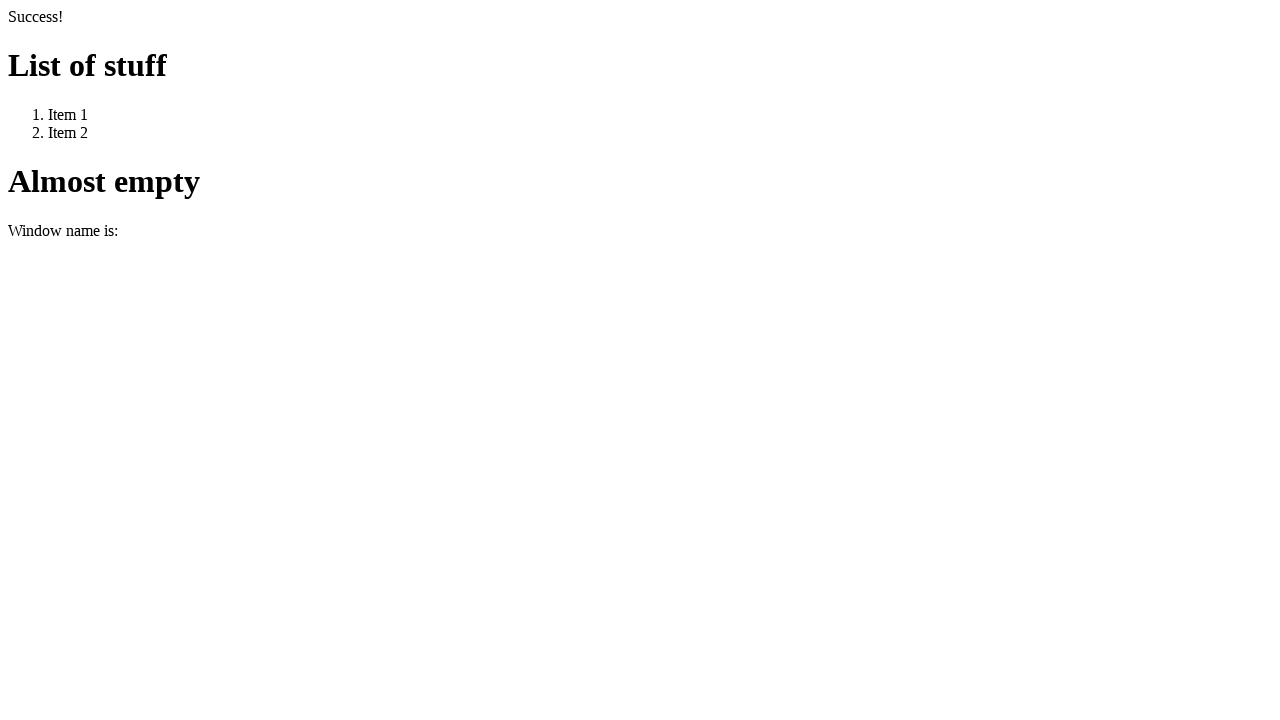

Navigated to result page
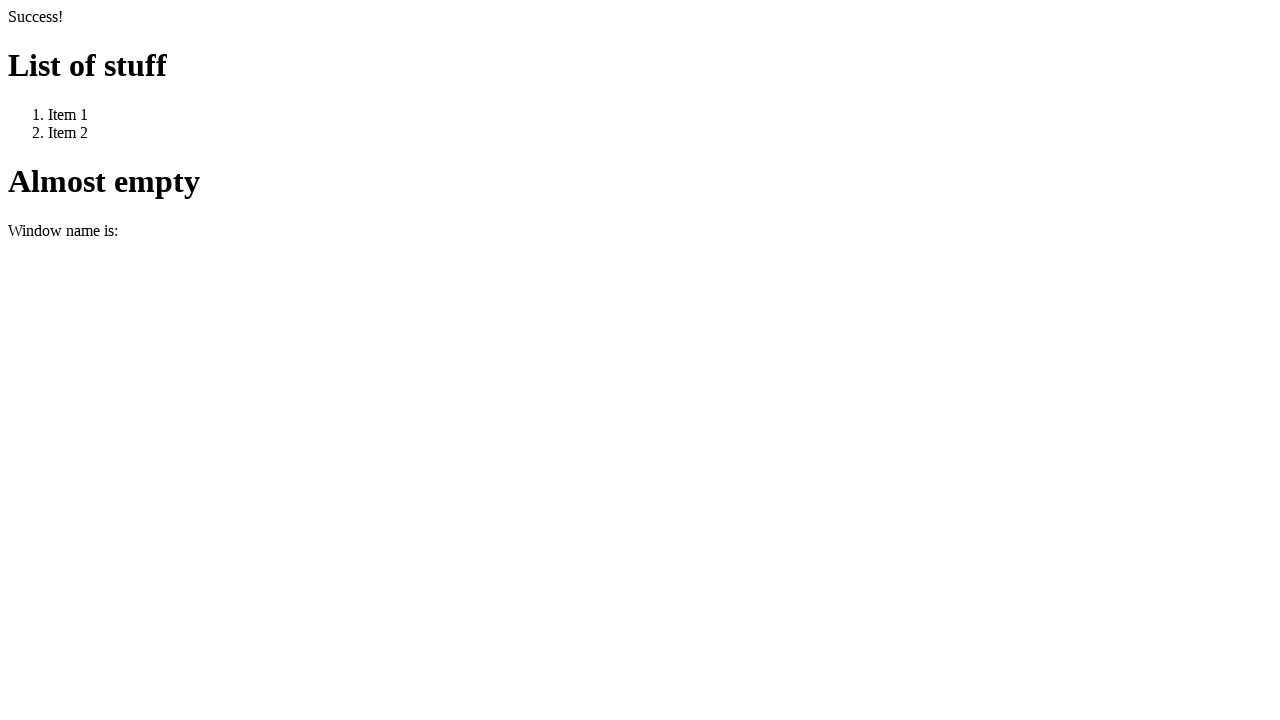

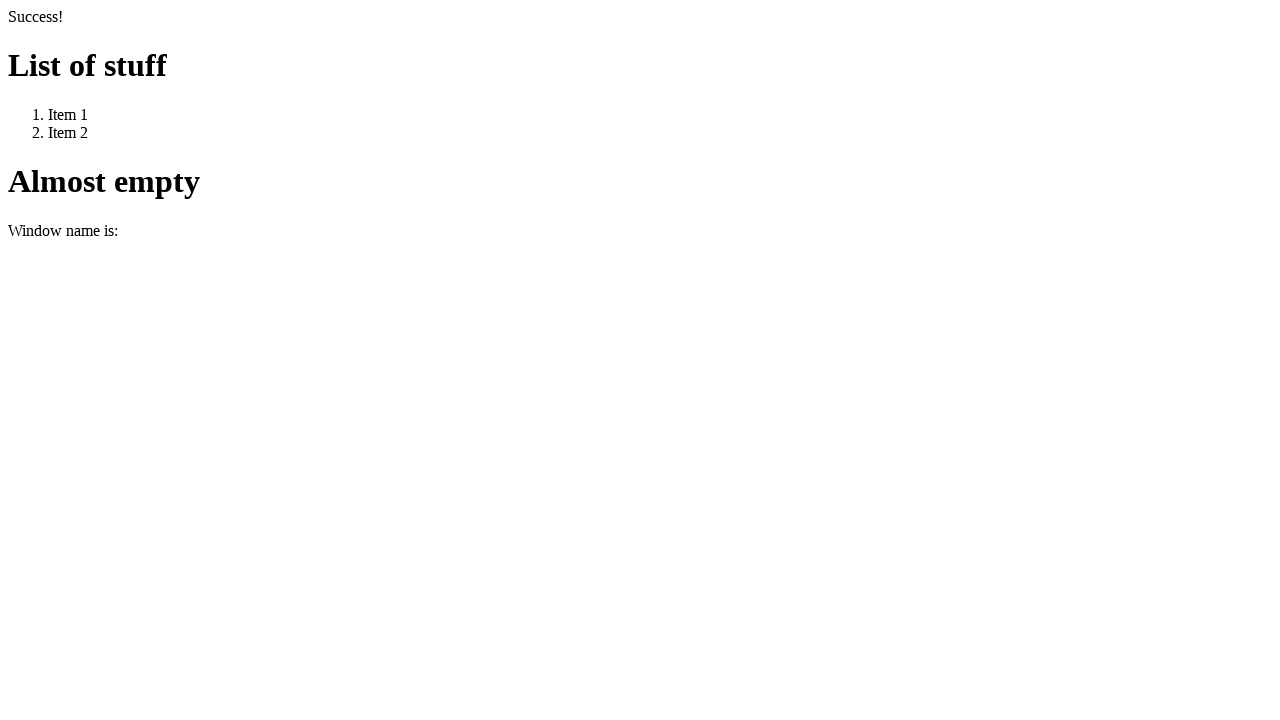